Tests filtering to display only active (incomplete) items

Starting URL: https://demo.playwright.dev/todomvc

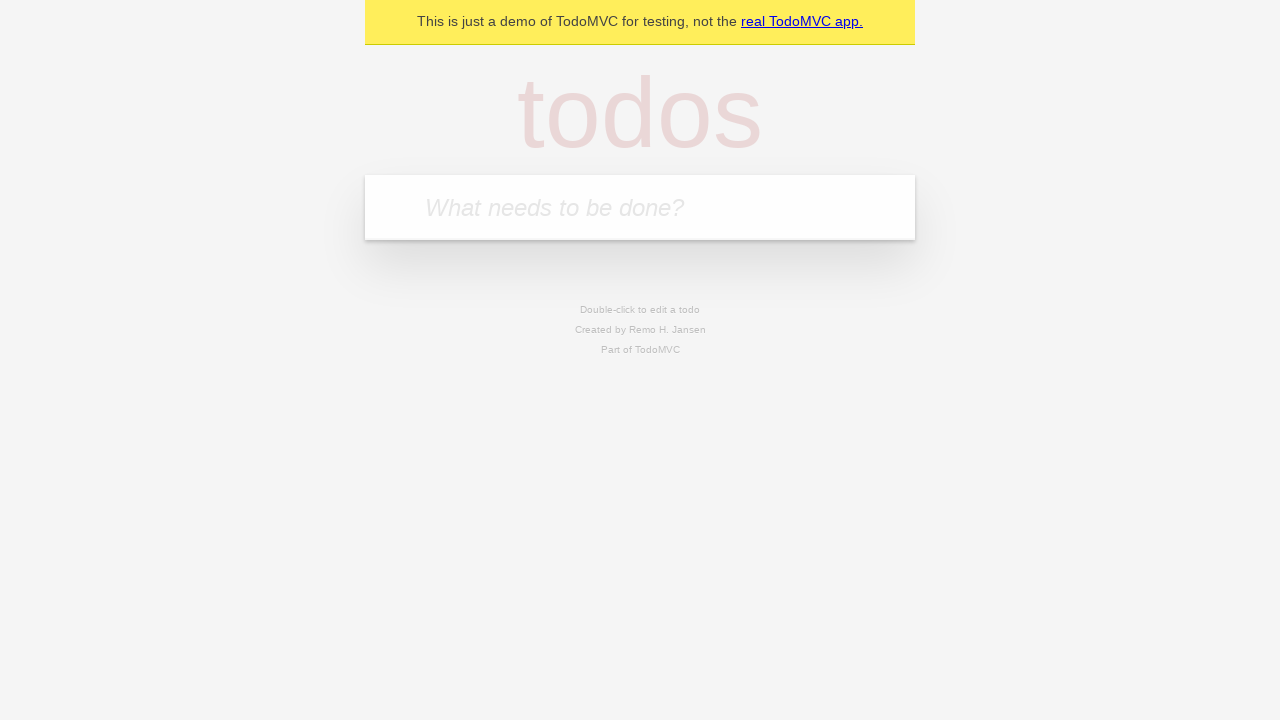

Filled todo input with 'buy some cheese' on internal:attr=[placeholder="What needs to be done?"i]
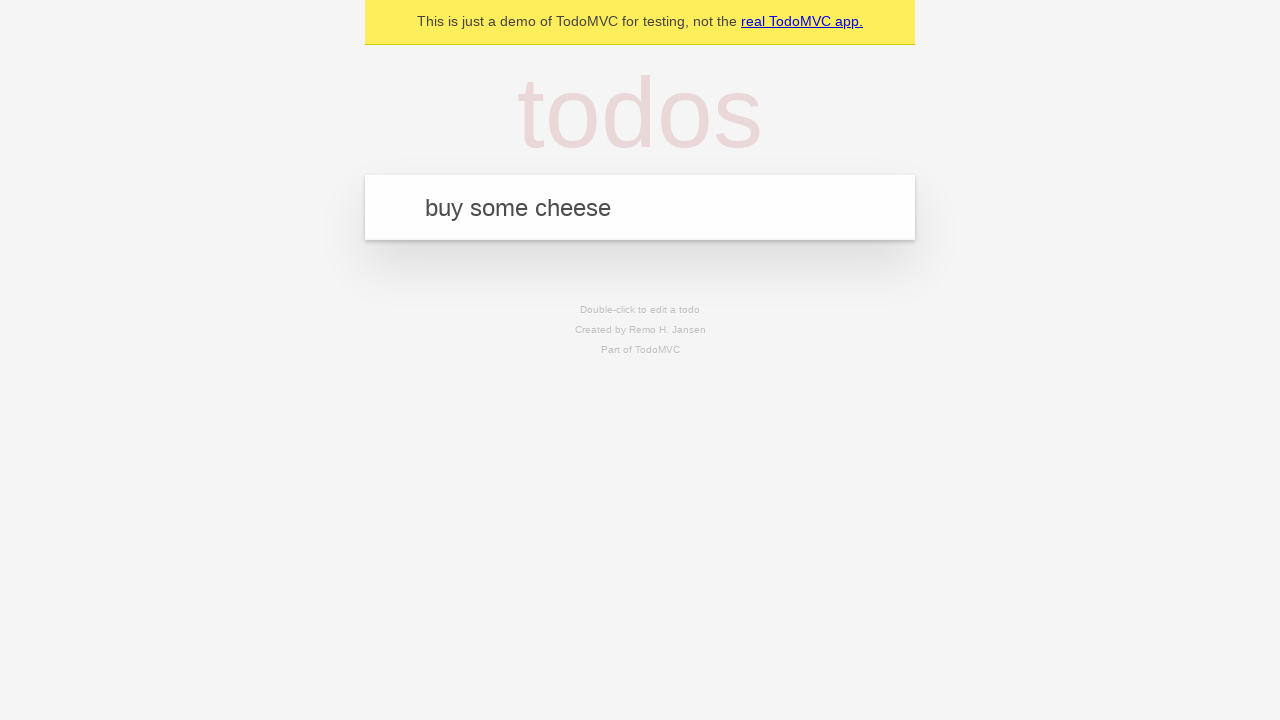

Pressed Enter to add first todo item on internal:attr=[placeholder="What needs to be done?"i]
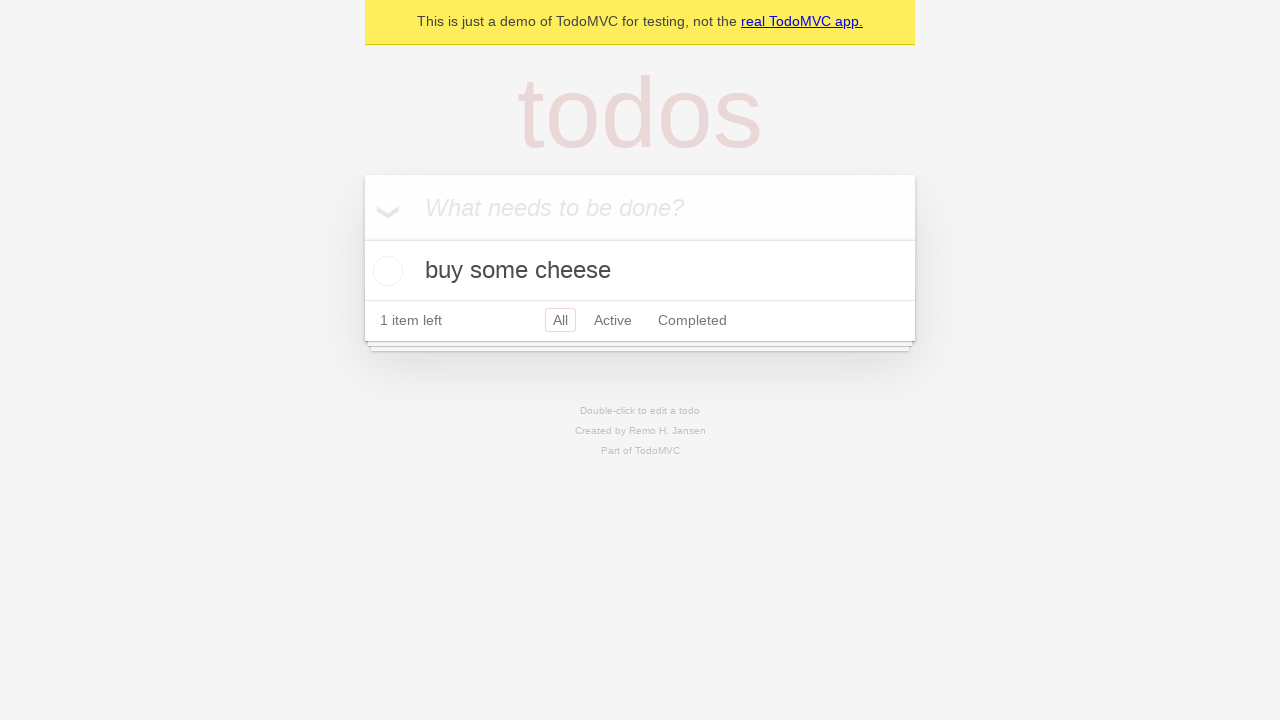

Filled todo input with 'feed the cat' on internal:attr=[placeholder="What needs to be done?"i]
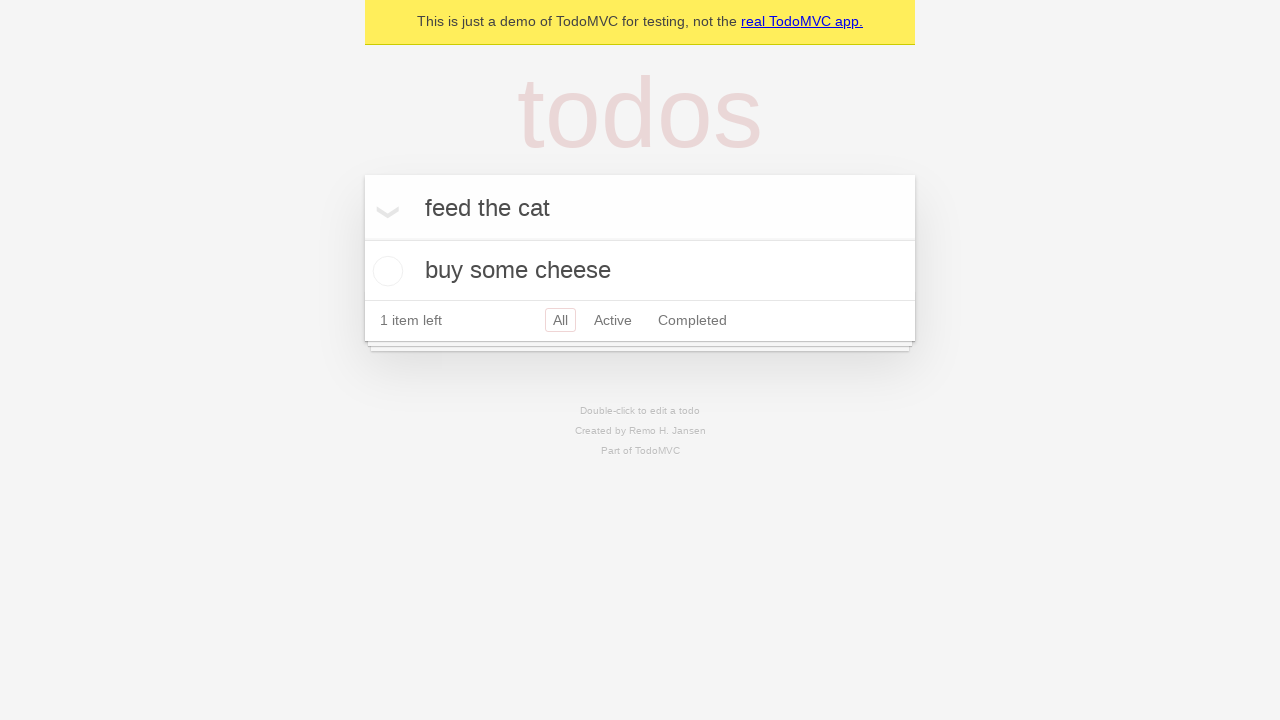

Pressed Enter to add second todo item on internal:attr=[placeholder="What needs to be done?"i]
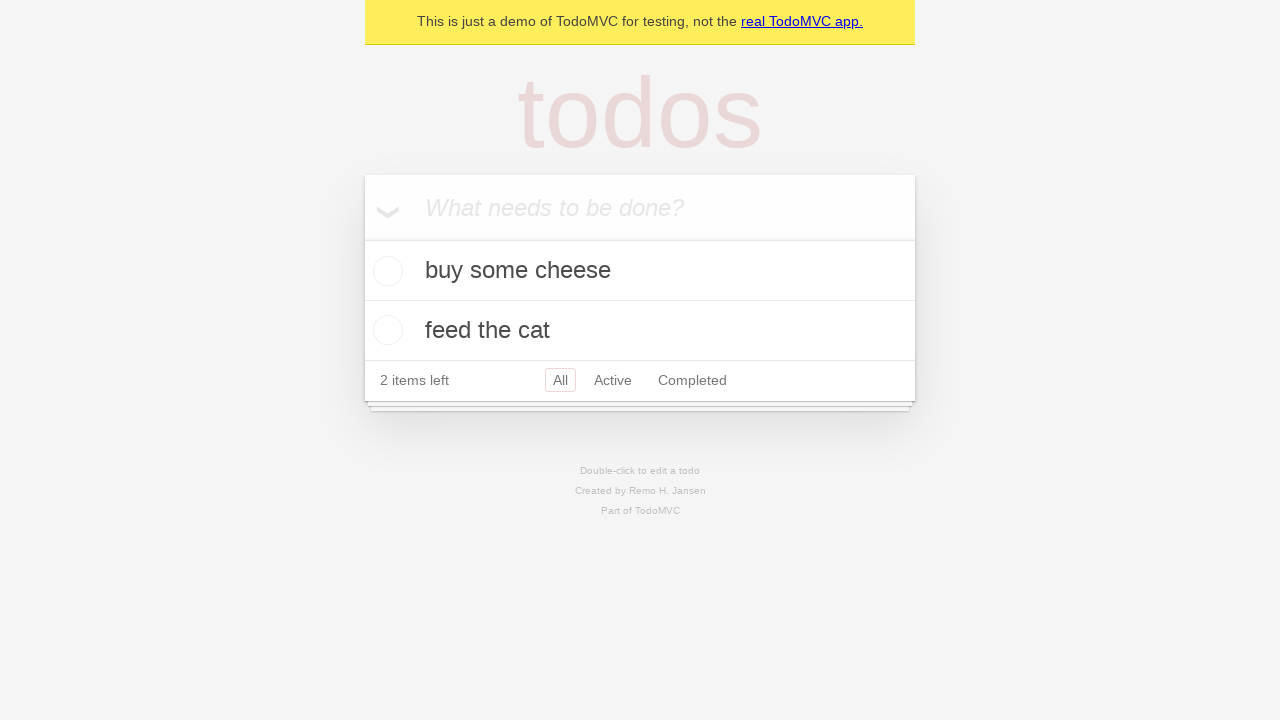

Filled todo input with 'book a doctors appointment' on internal:attr=[placeholder="What needs to be done?"i]
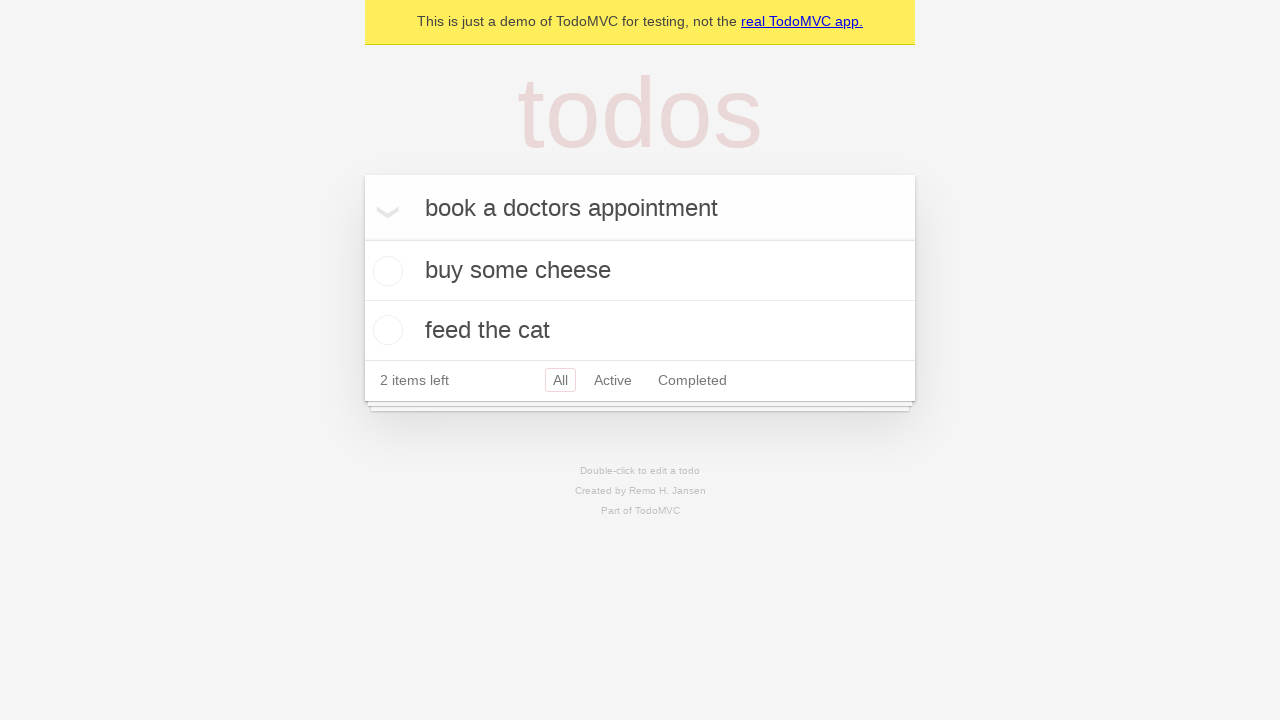

Pressed Enter to add third todo item on internal:attr=[placeholder="What needs to be done?"i]
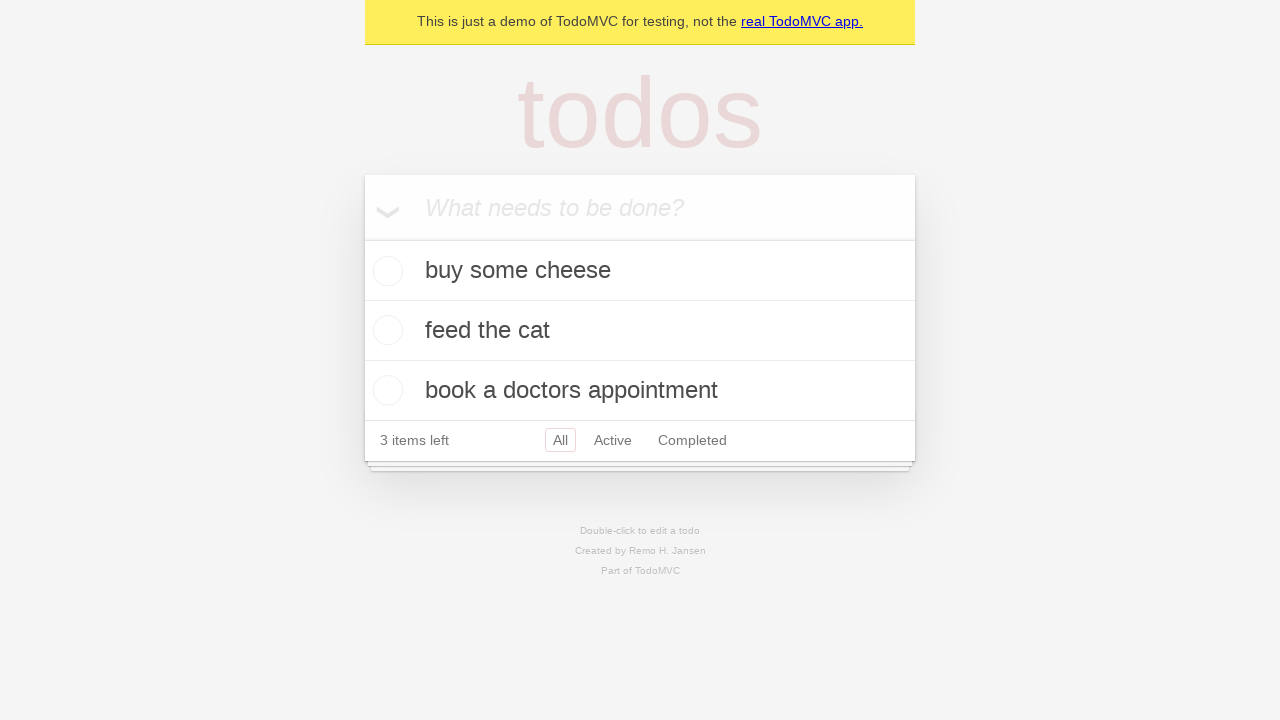

Checked the second todo item (marked as completed) at (385, 330) on internal:testid=[data-testid="todo-item"s] >> nth=1 >> internal:role=checkbox
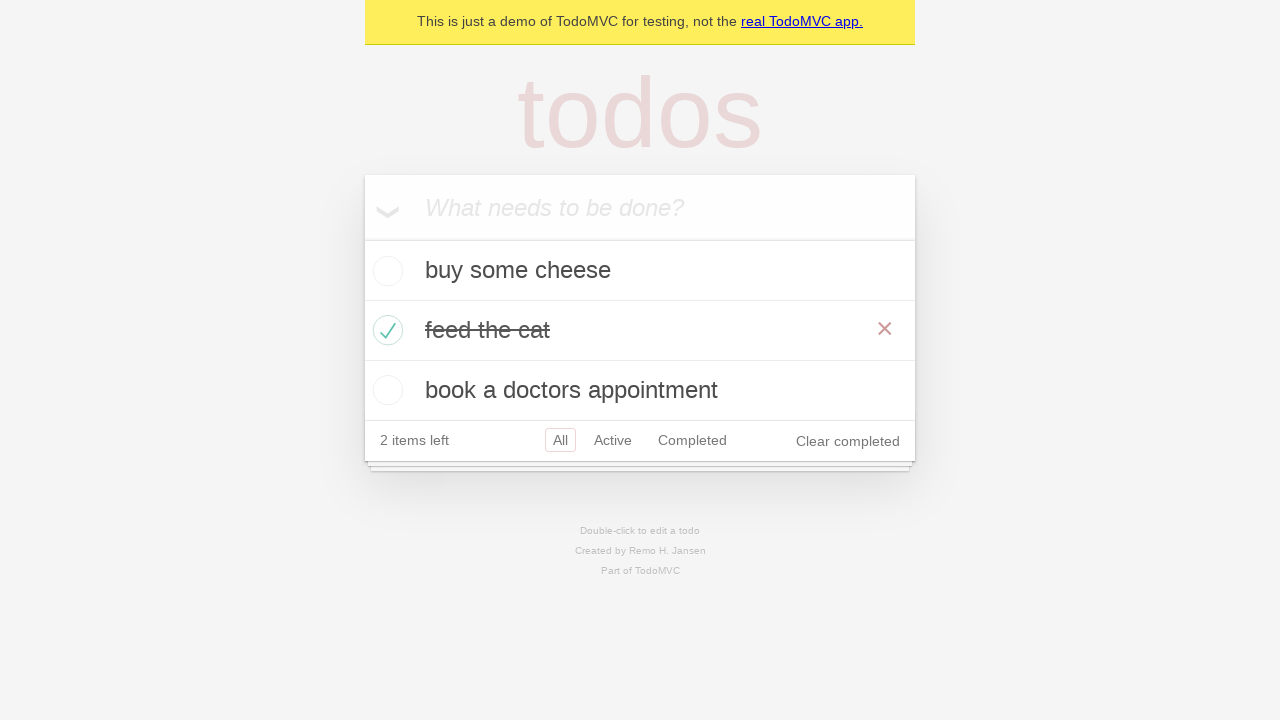

Clicked Active filter to display only incomplete items at (613, 440) on internal:role=link[name="Active"i]
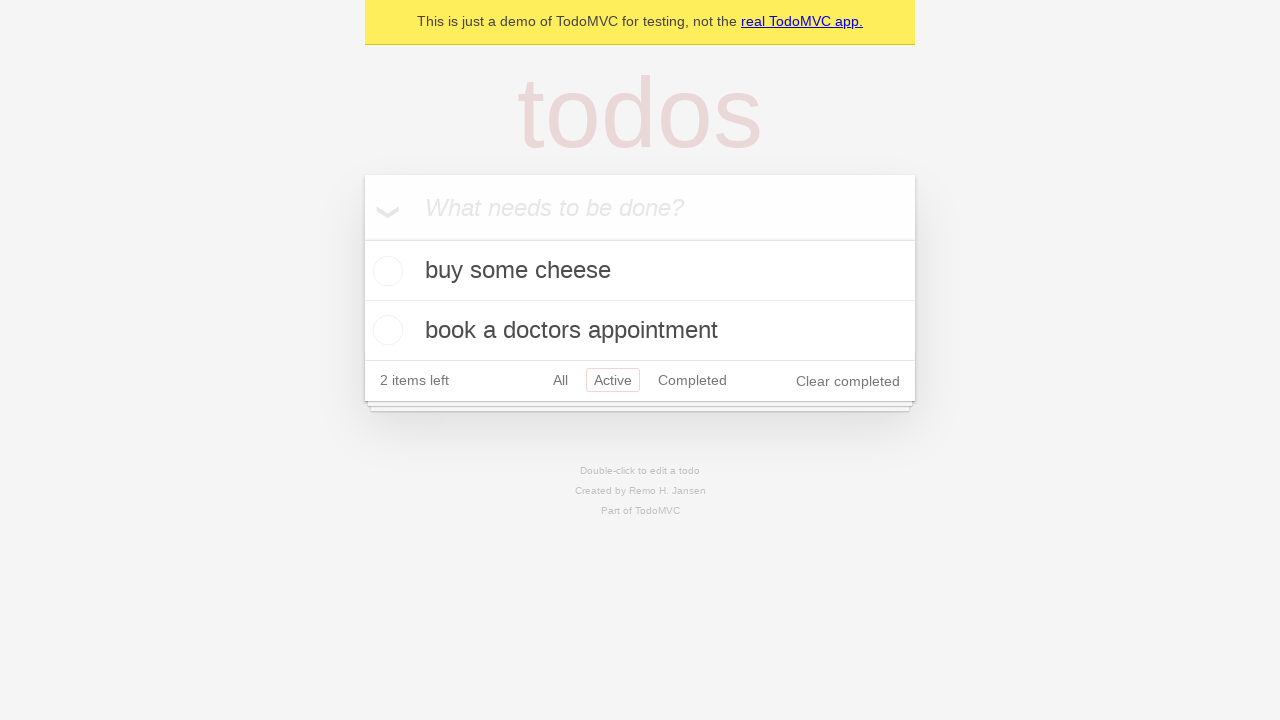

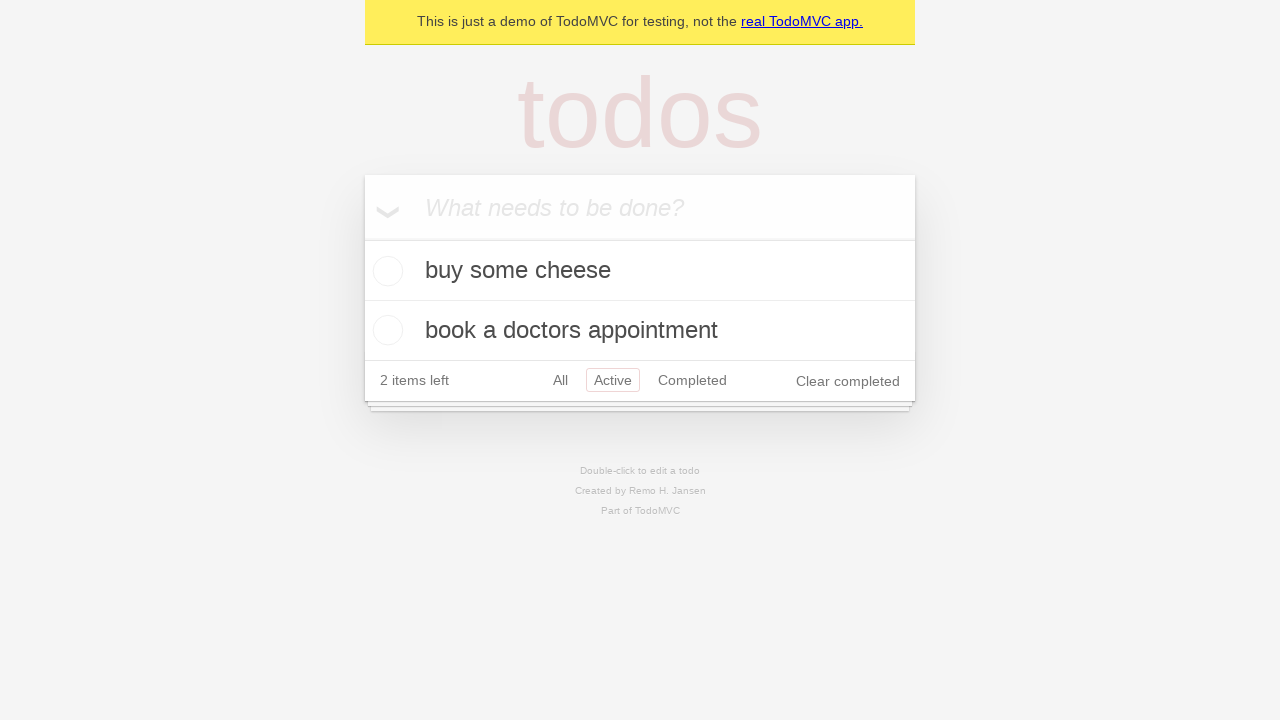